Tests link counting functionality across different sections of a webpage (entire page, footer, and specific column), then opens all links in a column in new tabs and retrieves their titles

Starting URL: http://qaclickacademy.com/practice.php

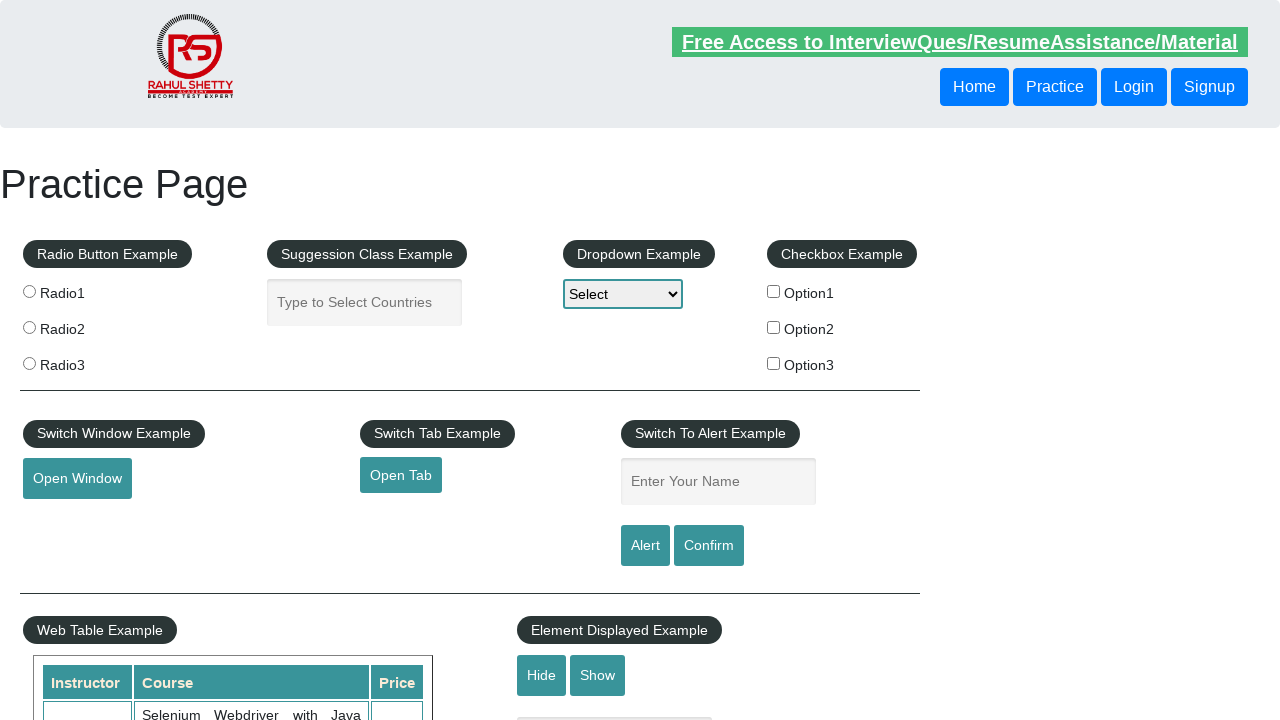

Counted all links on the page
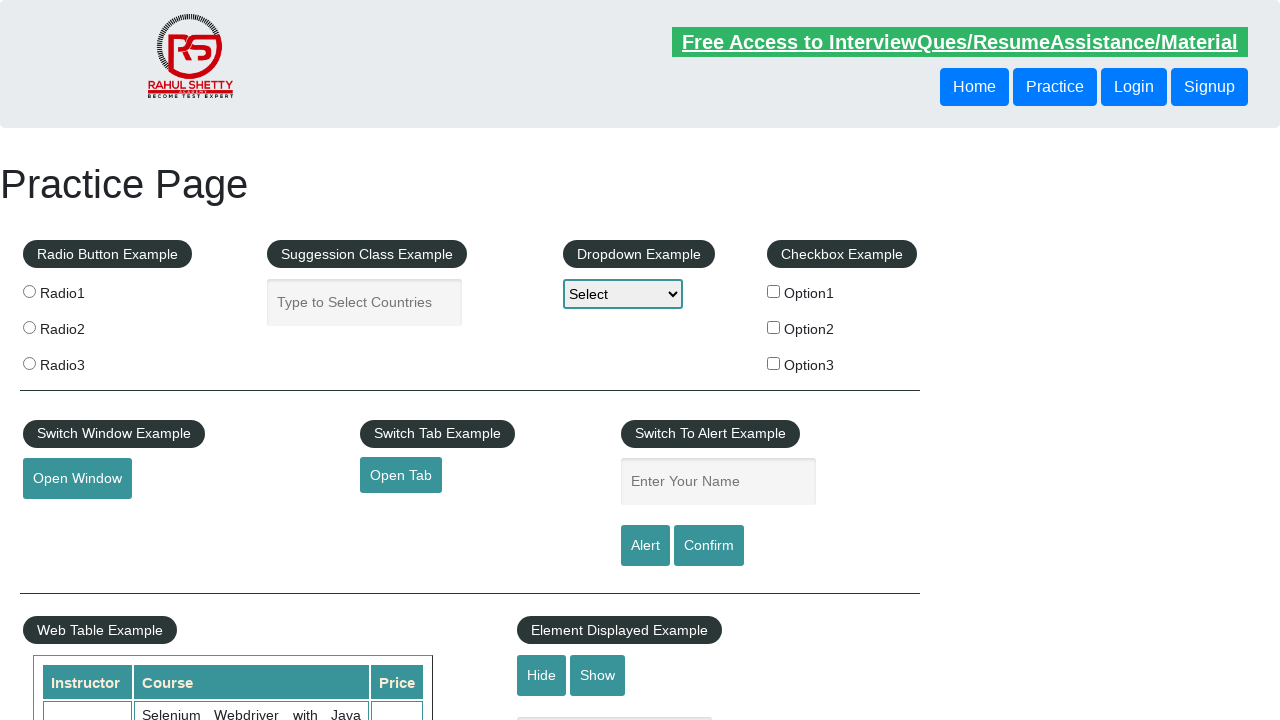

Located footer section
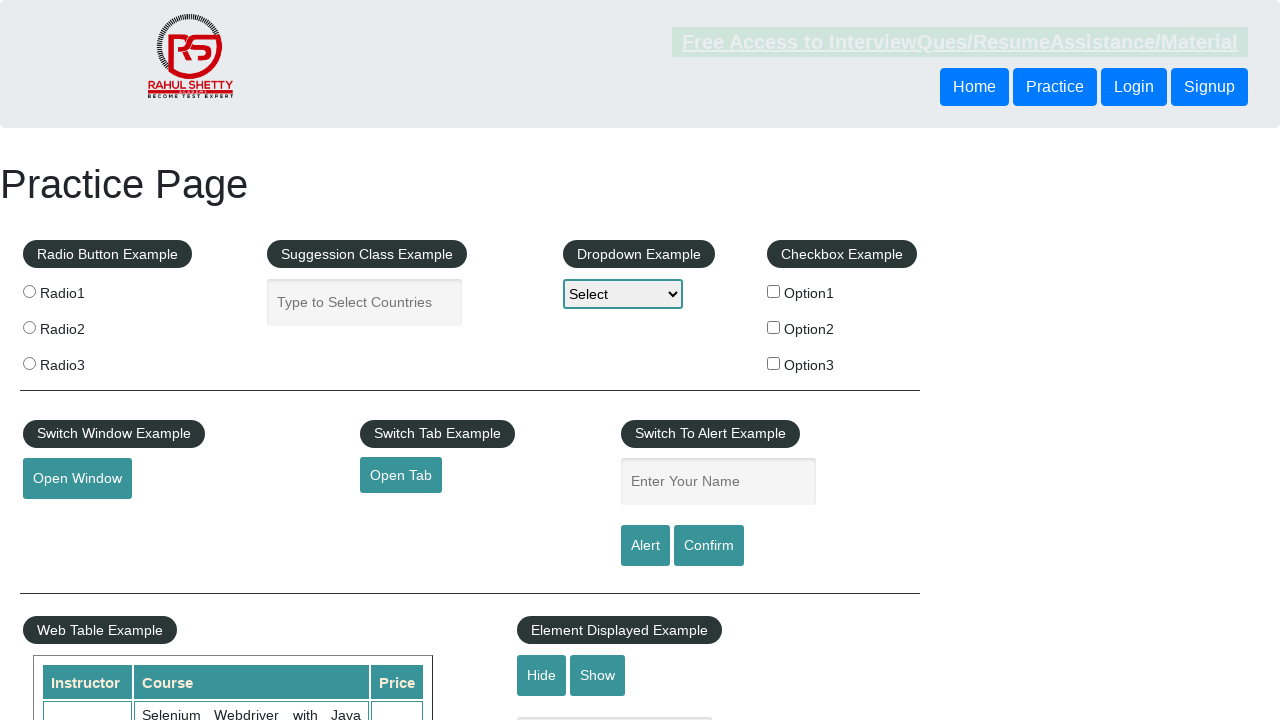

Counted links in footer section
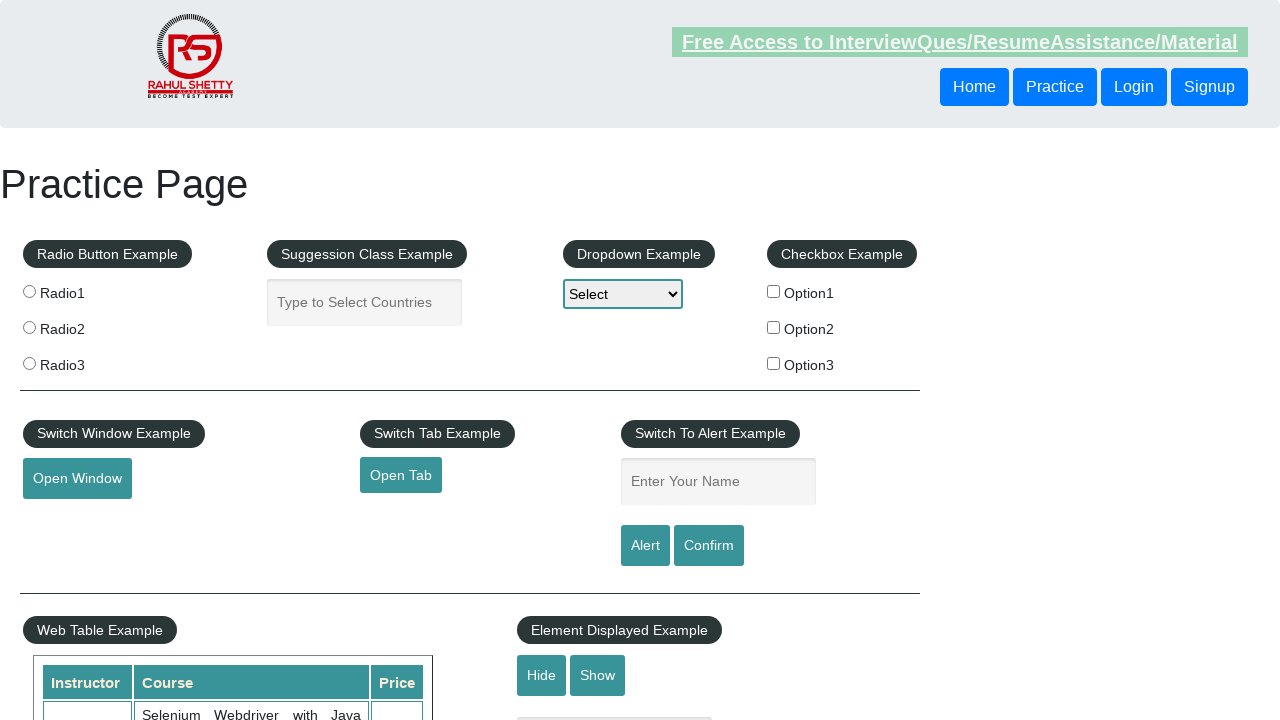

Located first column in footer
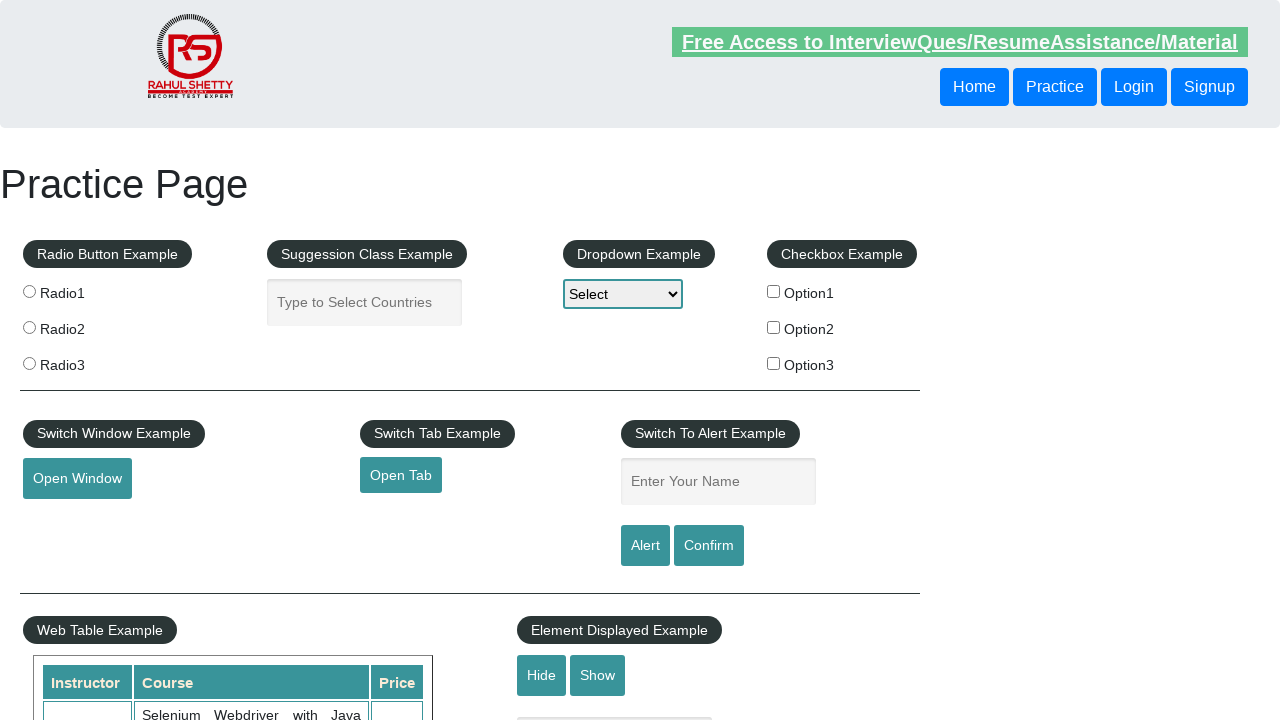

Counted links in first column
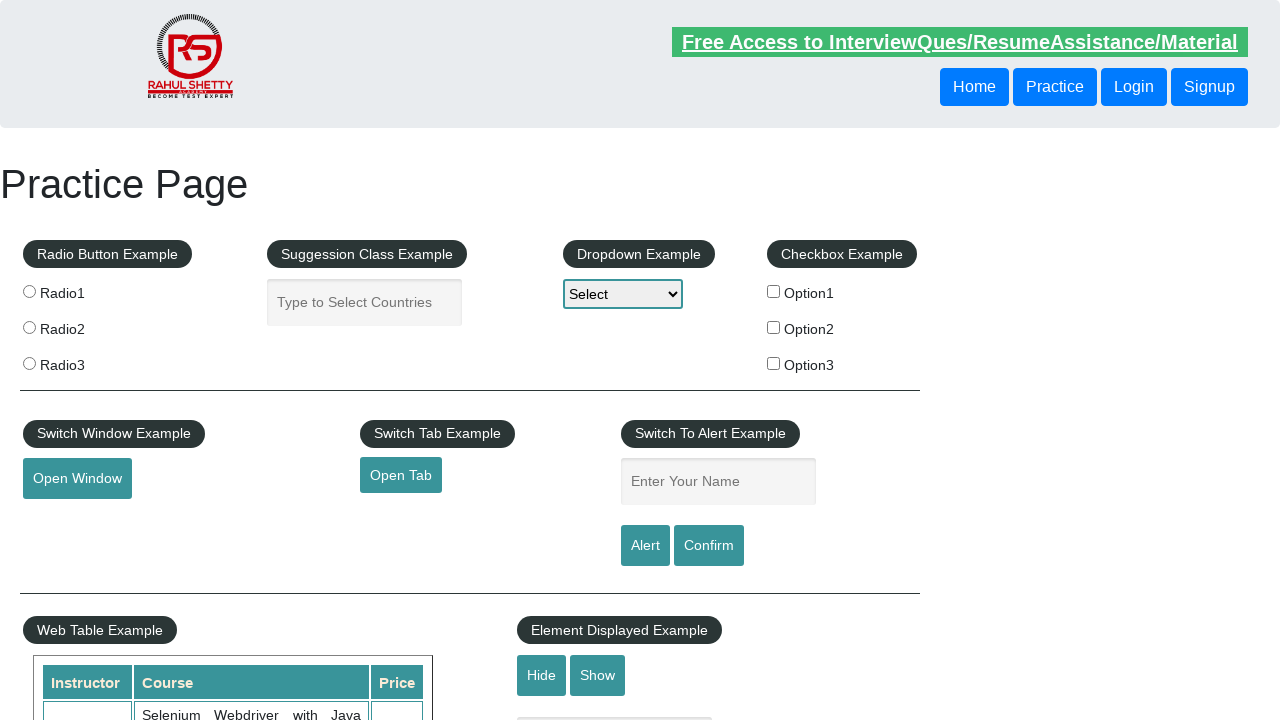

Retrieved all link elements from first column
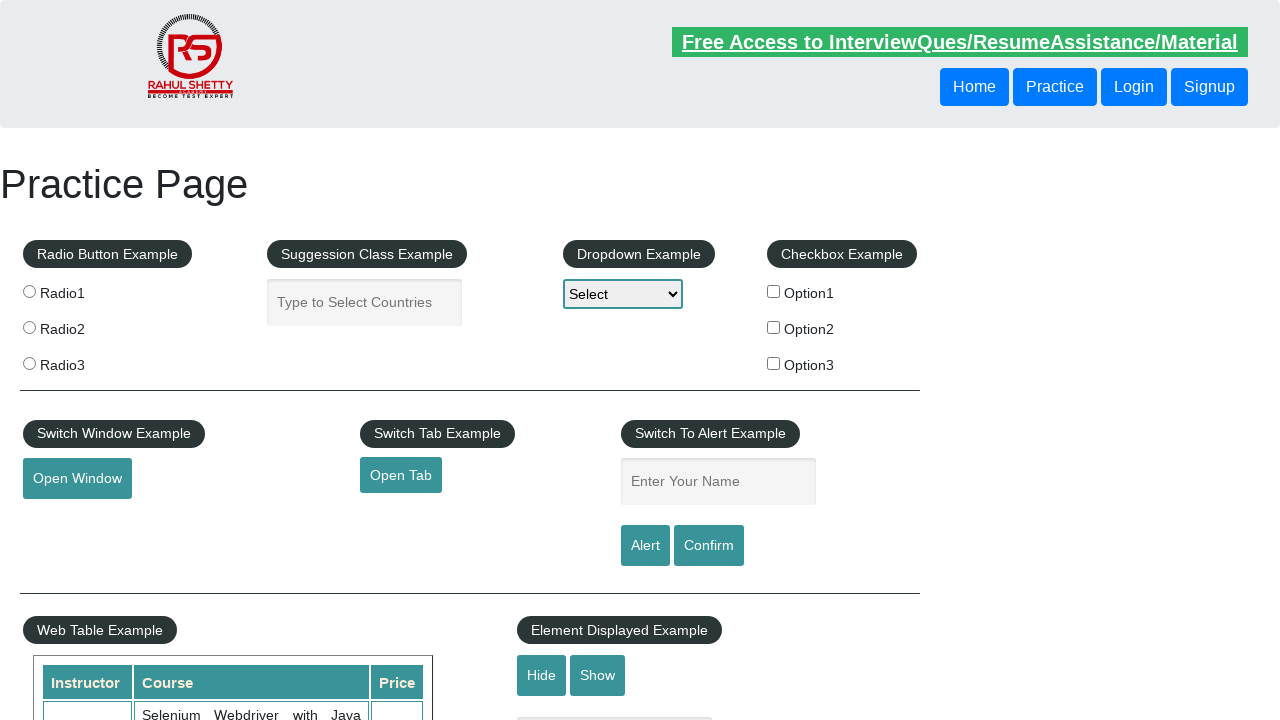

Opened link 1 in new tab using Ctrl+click at (68, 520) on #gf-BIG >> xpath=//table/tbody/tr/td[1]/ul >> a >> nth=1
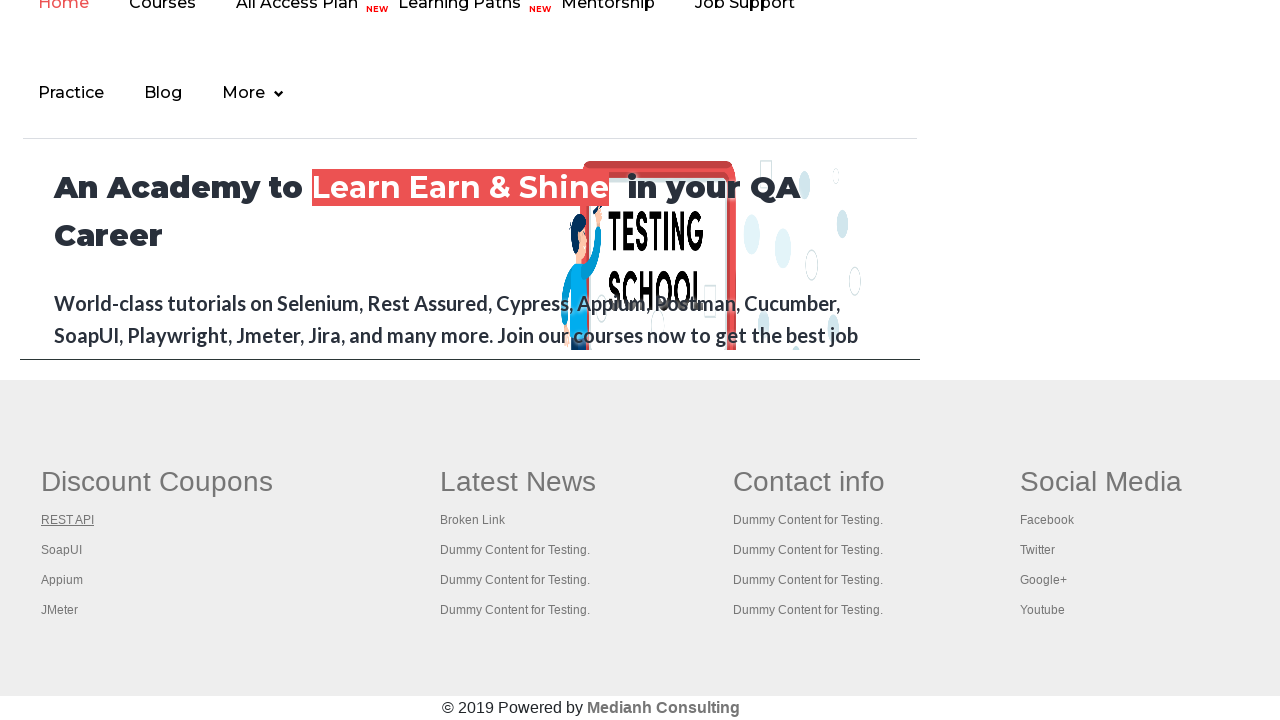

Waited for new page 1 to load
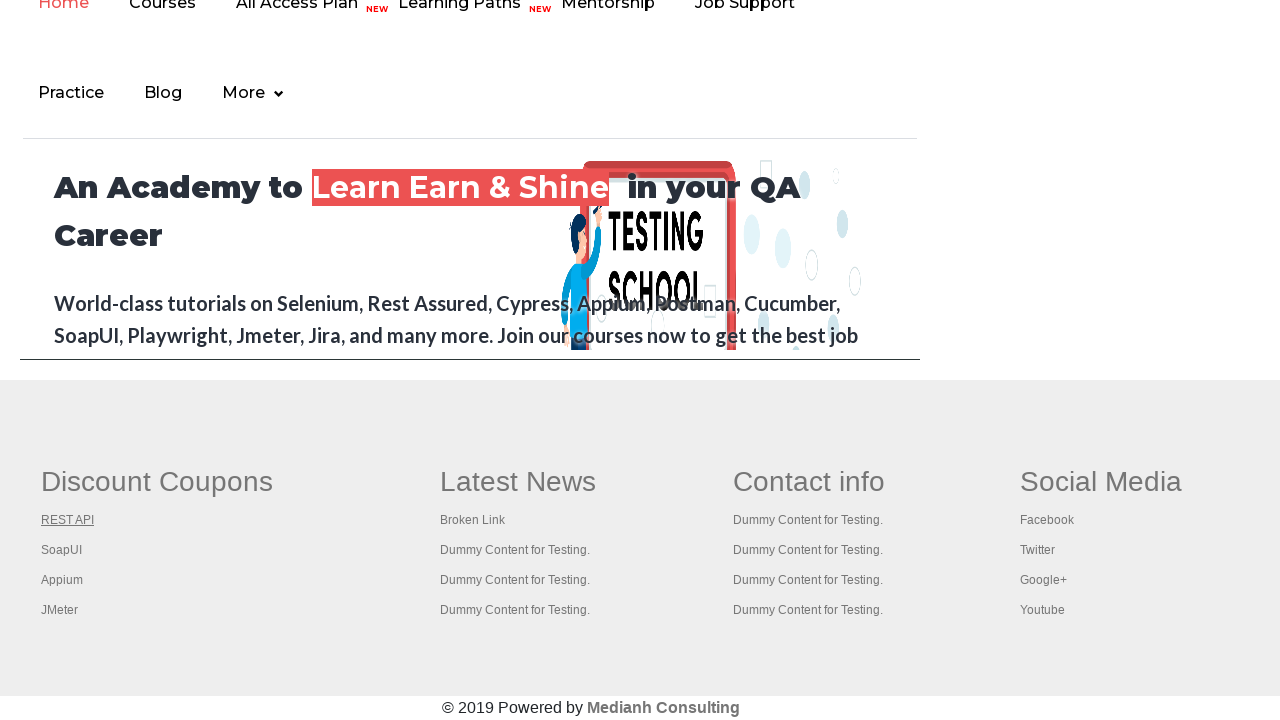

Closed new tab for link 1
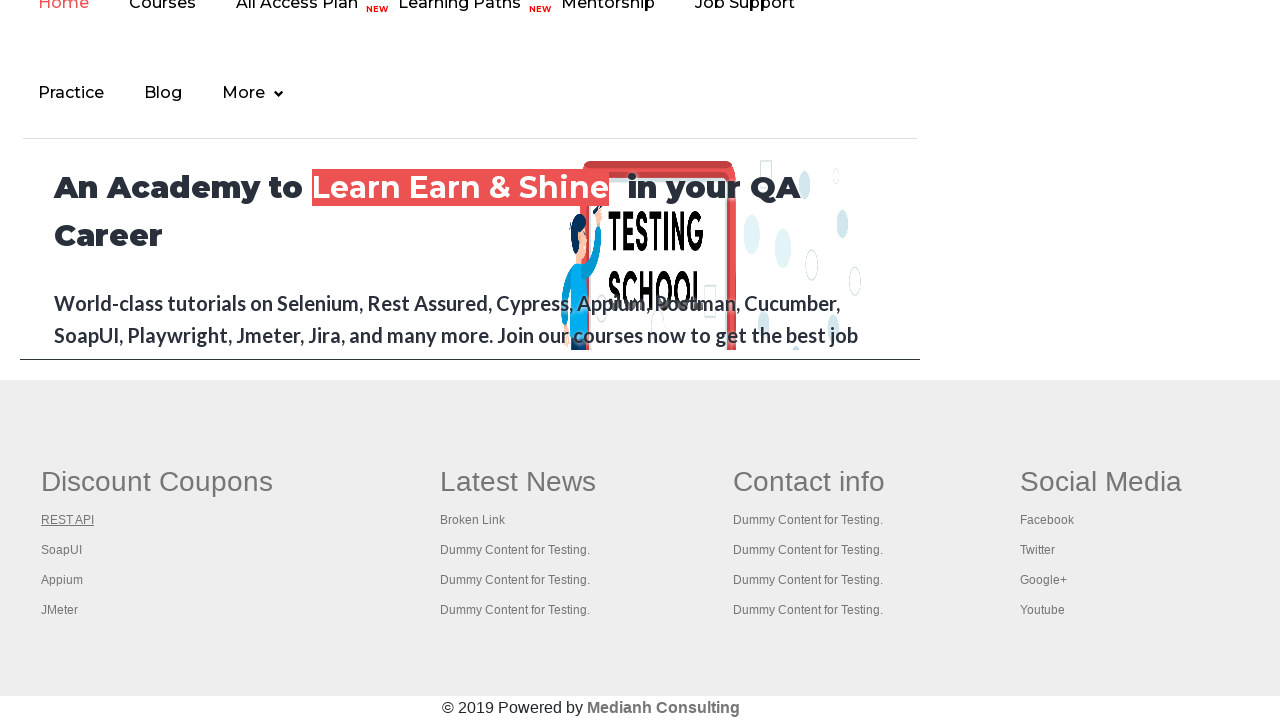

Opened link 2 in new tab using Ctrl+click at (62, 550) on #gf-BIG >> xpath=//table/tbody/tr/td[1]/ul >> a >> nth=2
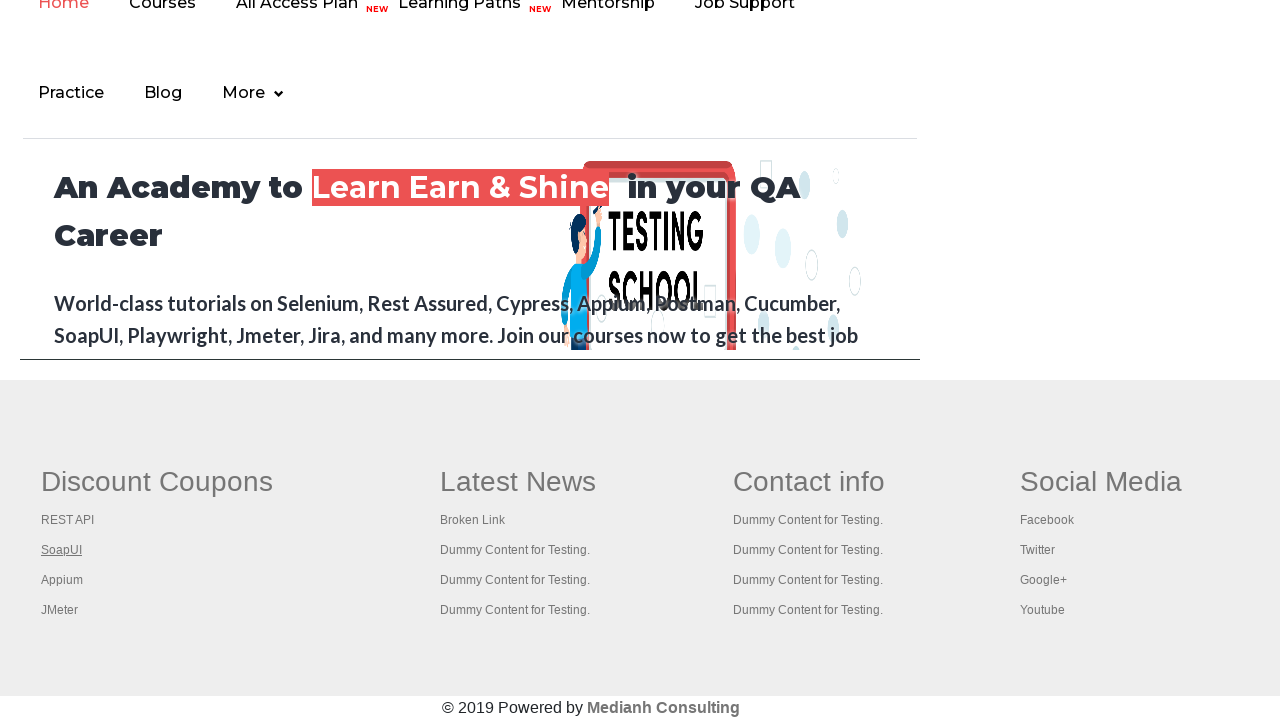

Waited for new page 2 to load
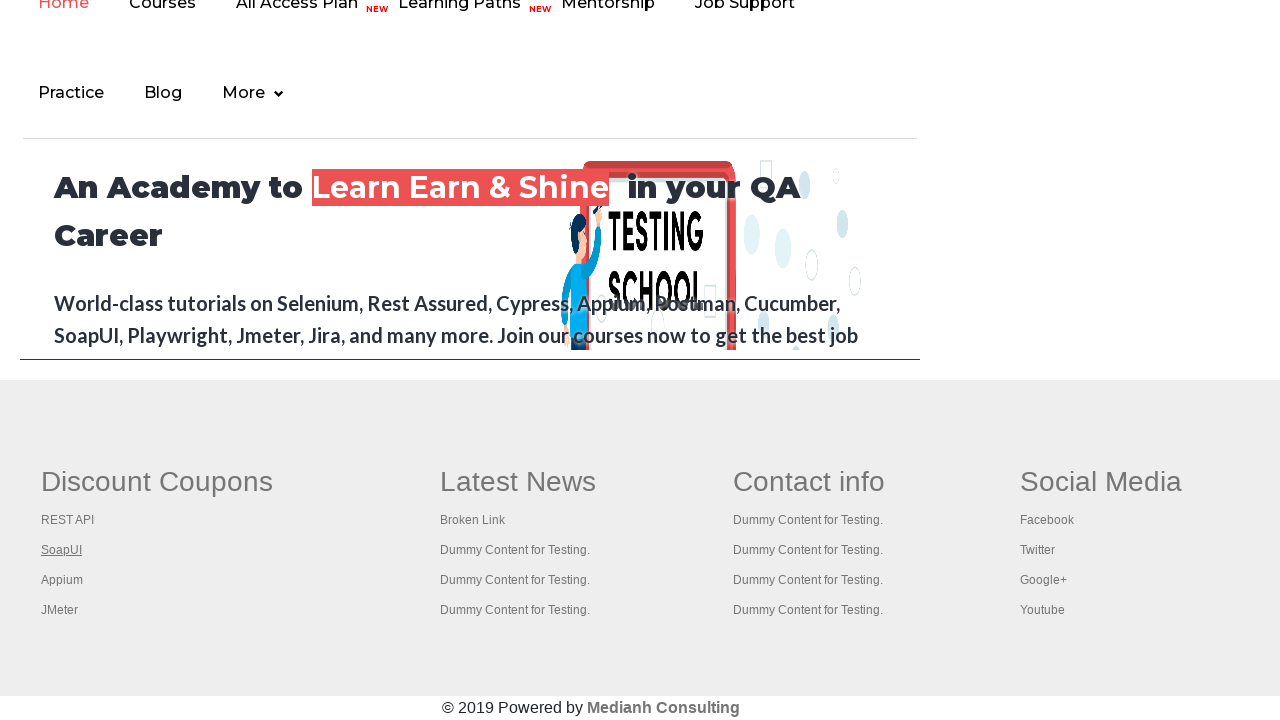

Closed new tab for link 2
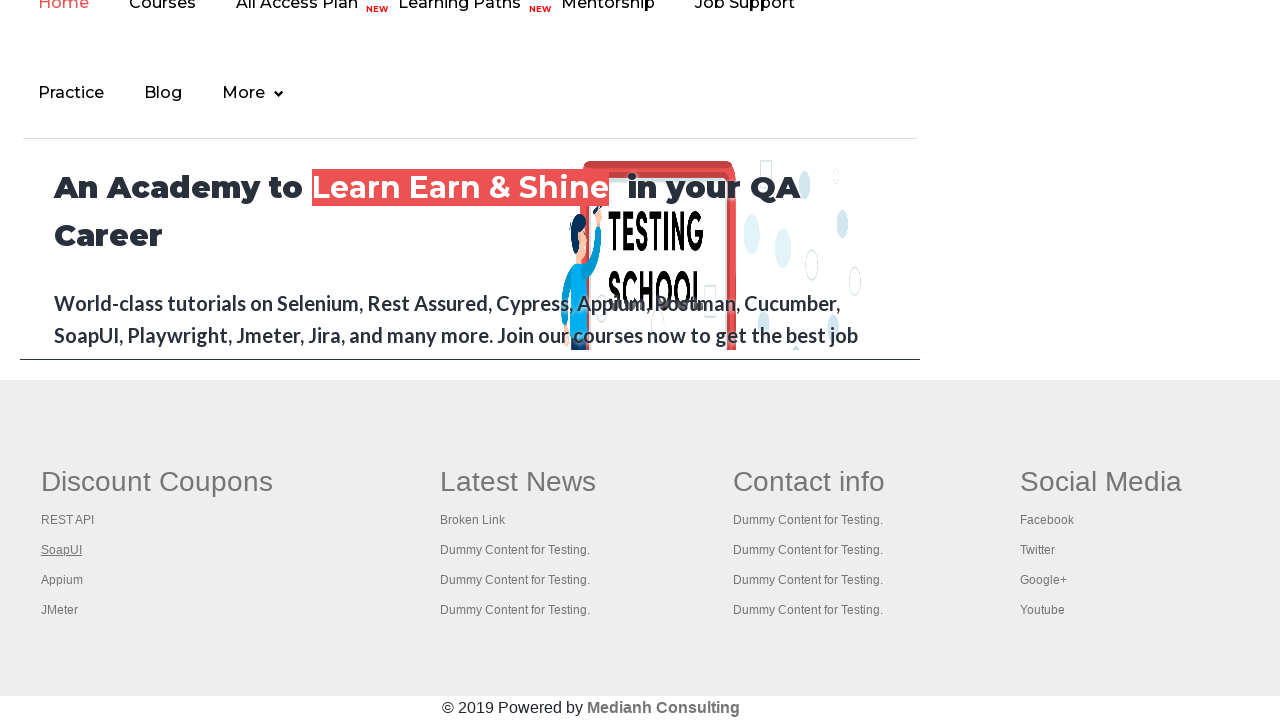

Opened link 3 in new tab using Ctrl+click at (62, 580) on #gf-BIG >> xpath=//table/tbody/tr/td[1]/ul >> a >> nth=3
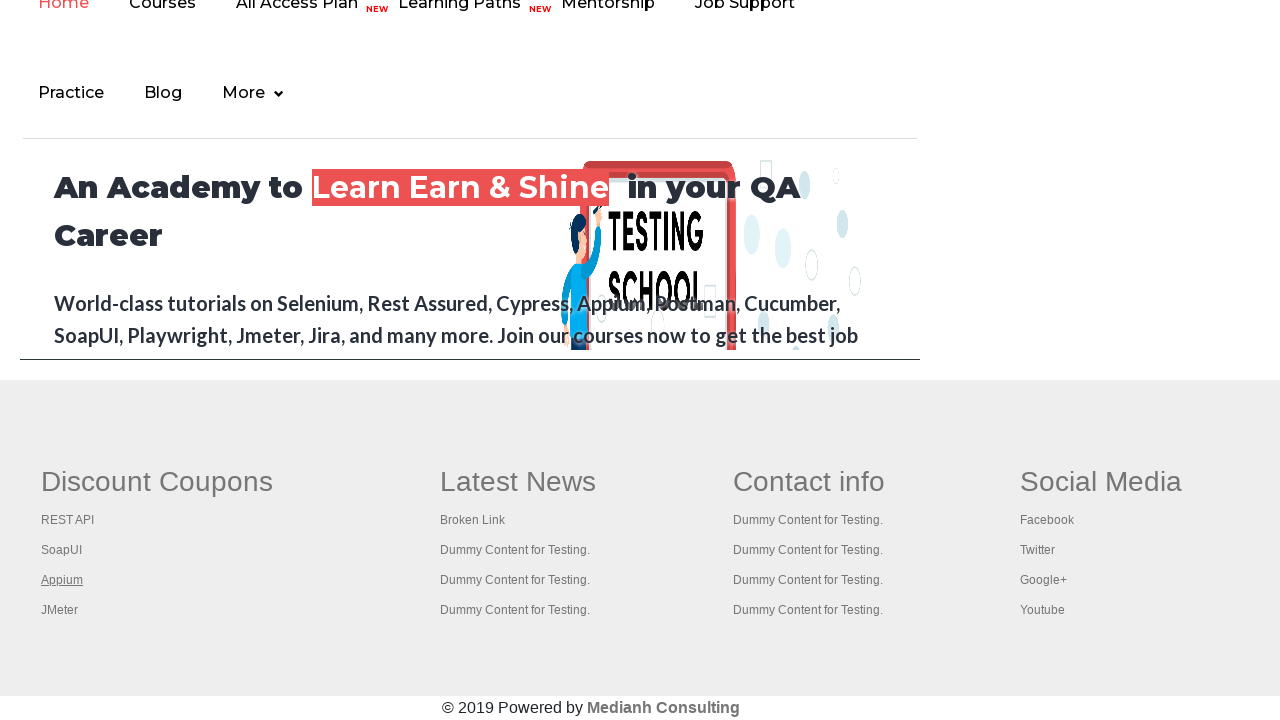

Waited for new page 3 to load
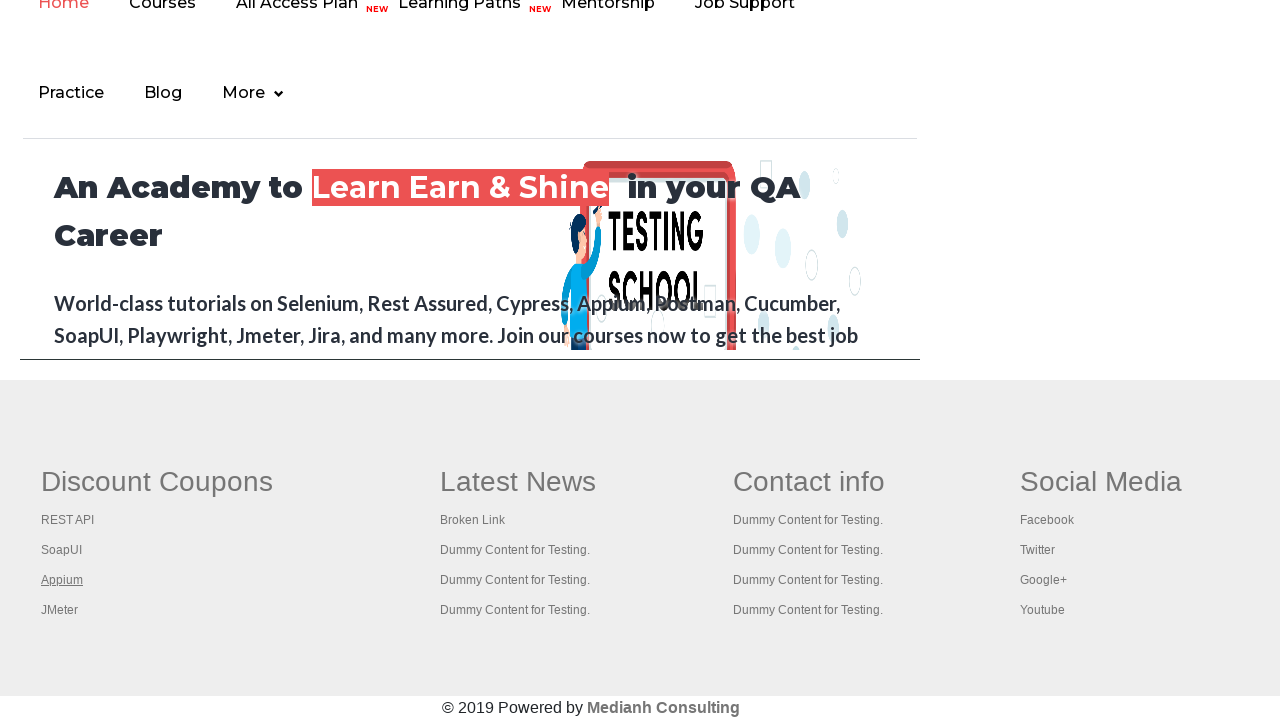

Closed new tab for link 3
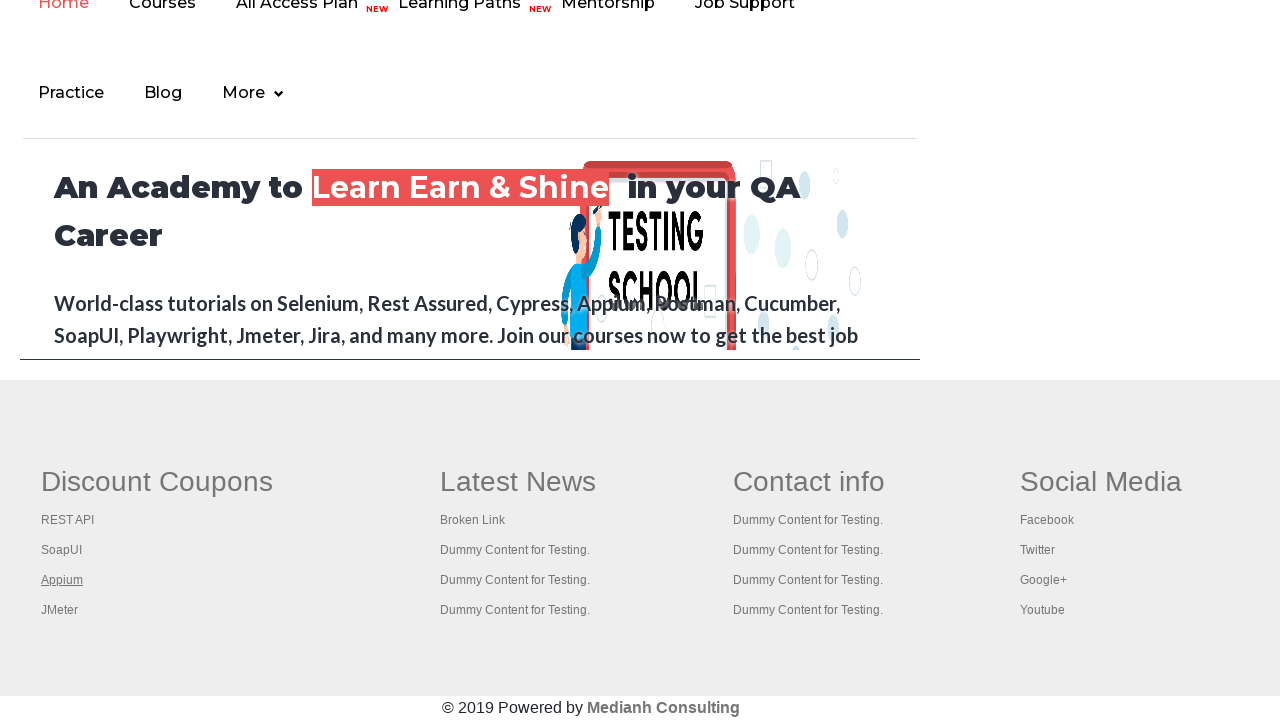

Opened link 4 in new tab using Ctrl+click at (60, 610) on #gf-BIG >> xpath=//table/tbody/tr/td[1]/ul >> a >> nth=4
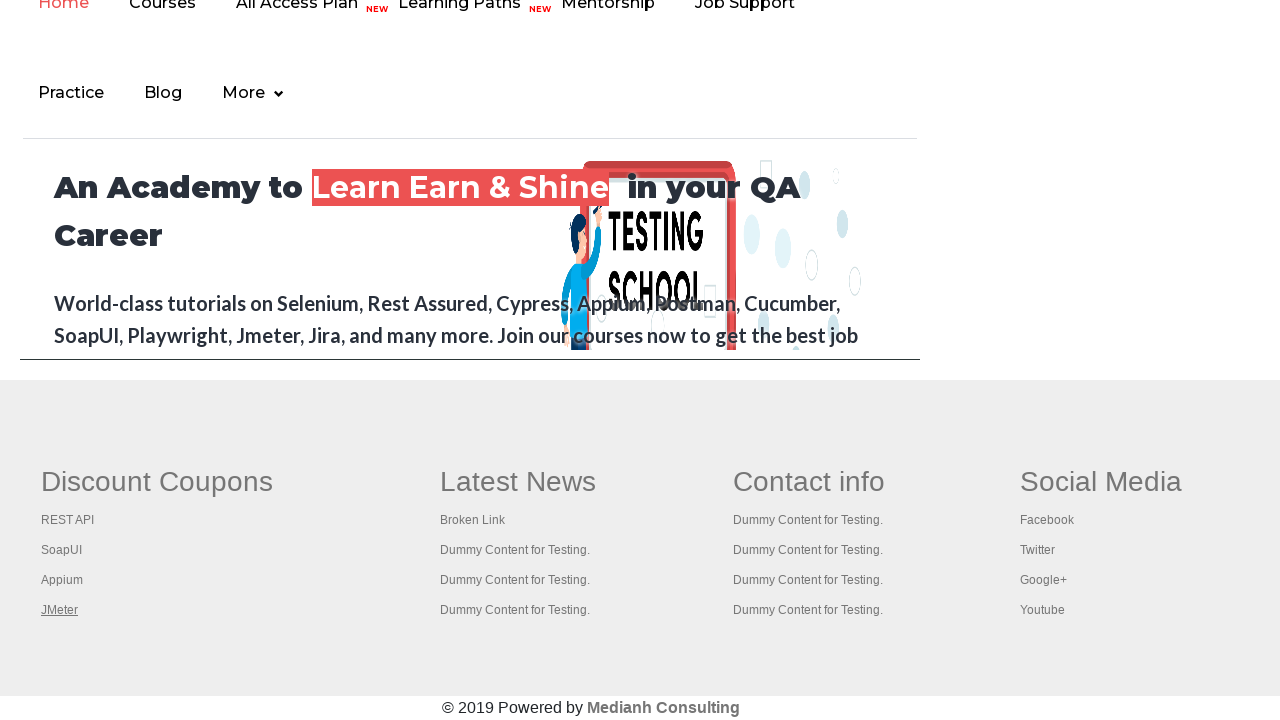

Waited for new page 4 to load
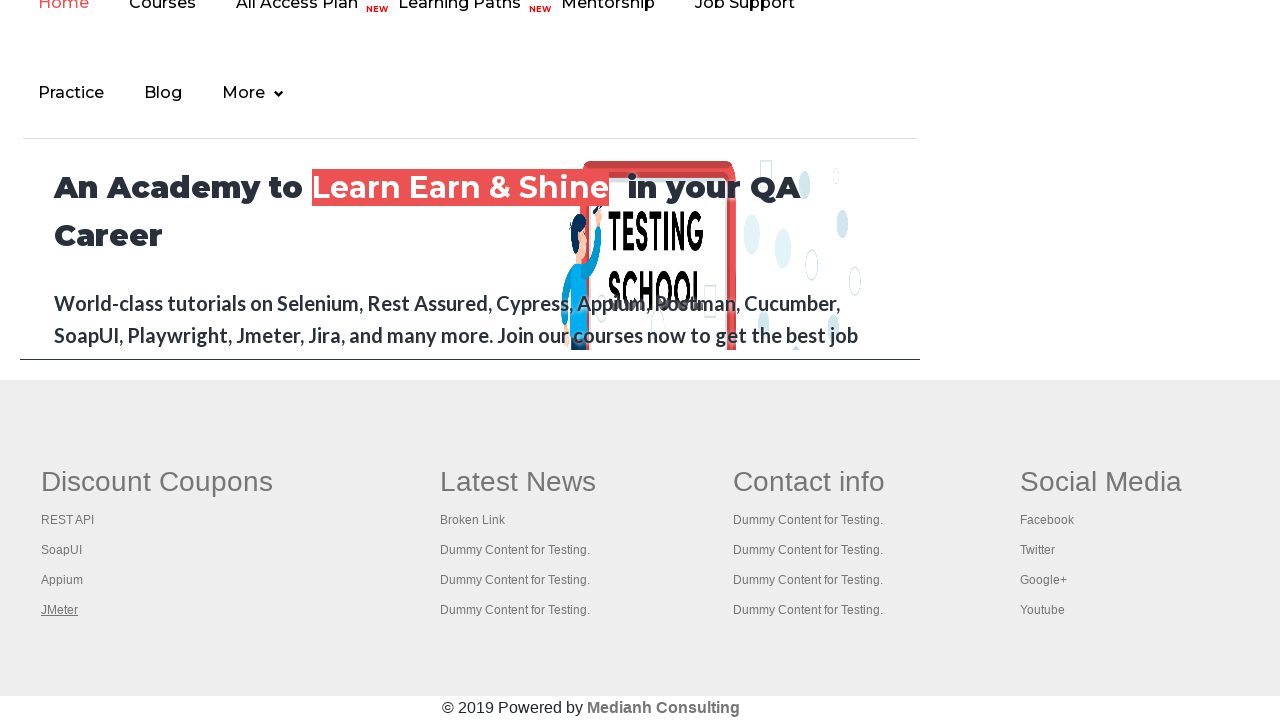

Closed new tab for link 4
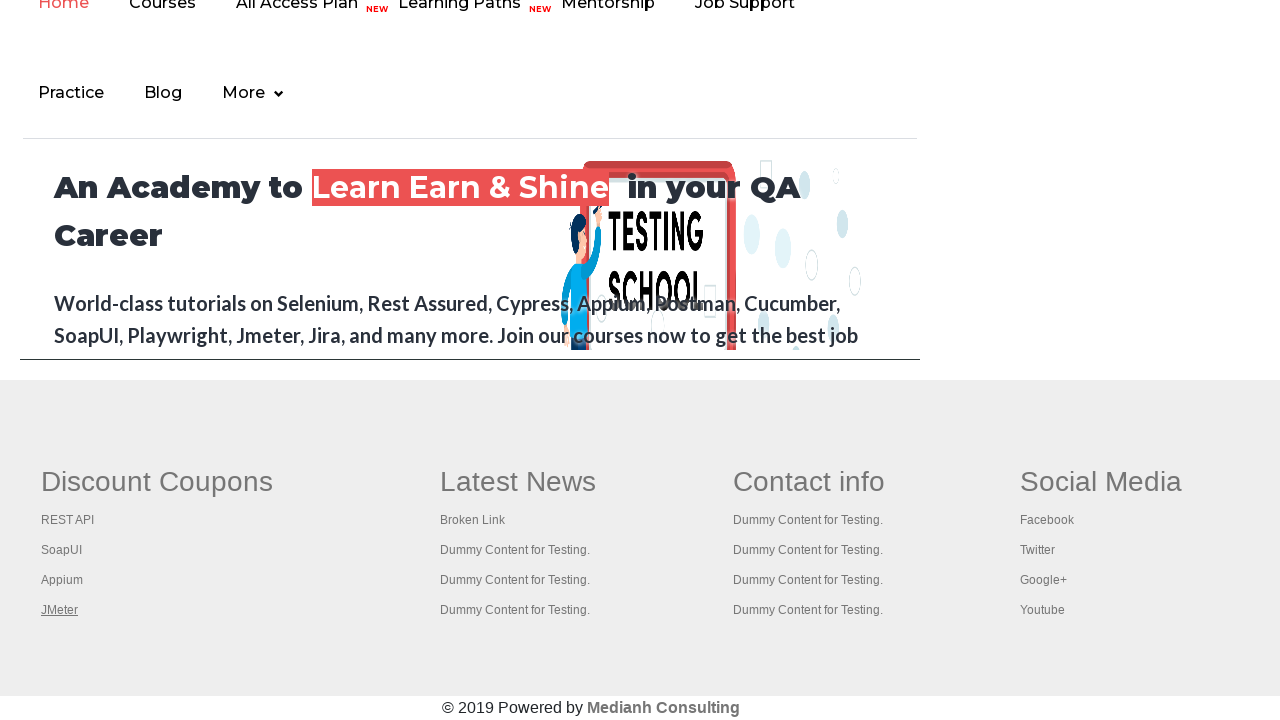

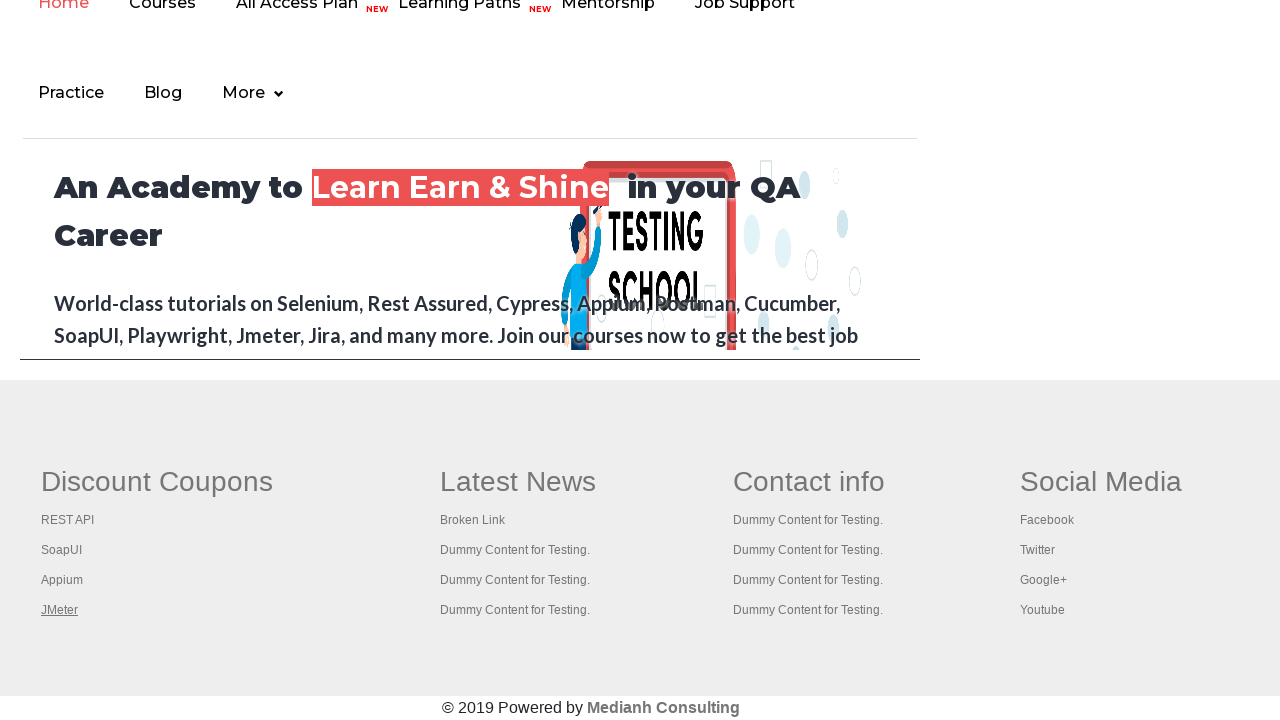